Navigates to a dropdown practice page and scrolls a multi-select element to bring a specific option into view using JavaScript scrollIntoView.

Starting URL: https://letcode.in/dropdowns

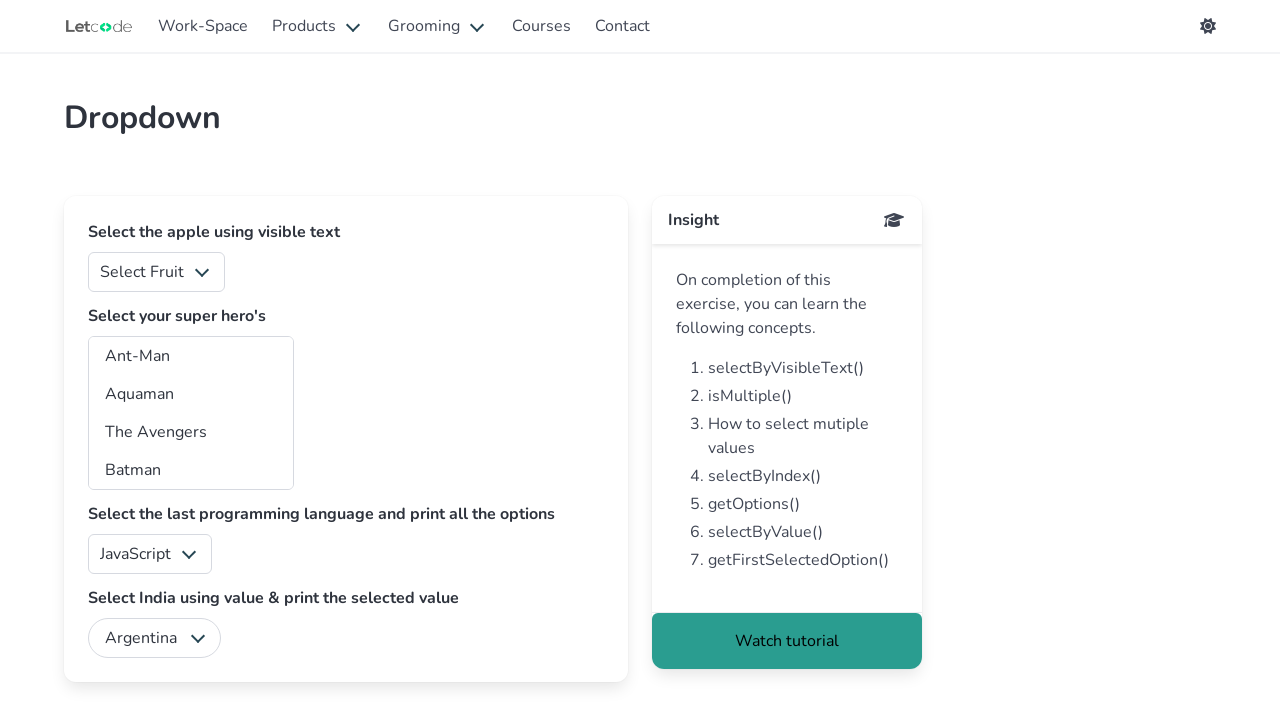

Waited for multi-select dropdown element with id 'superheros' to be present
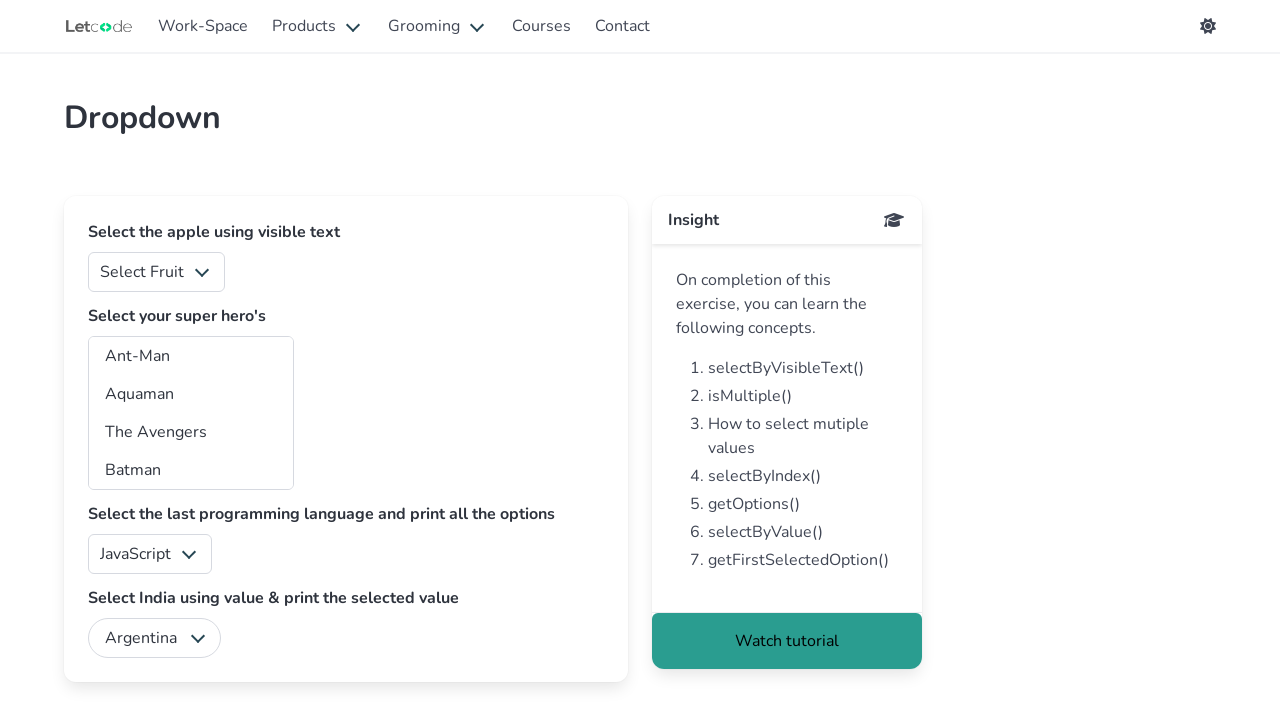

Located the 21st option element in the superheros multi-select dropdown
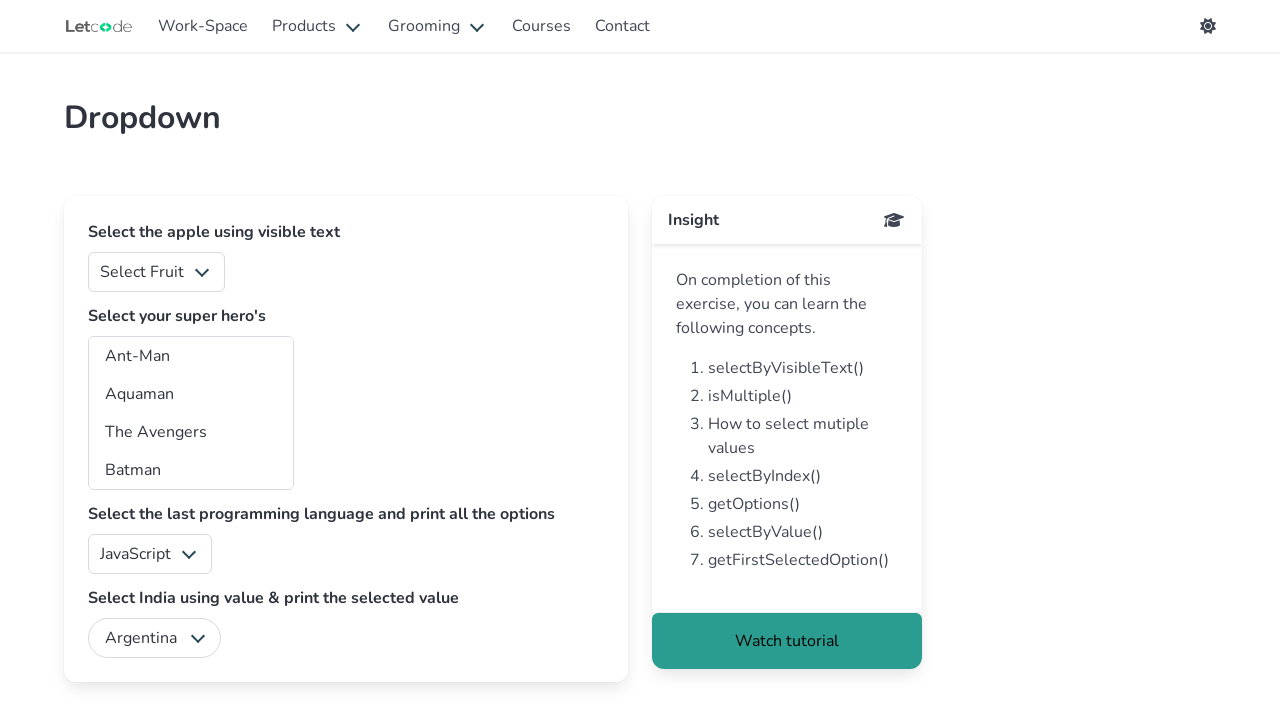

Scrolled the 21st option into view using scroll_into_view_if_needed()
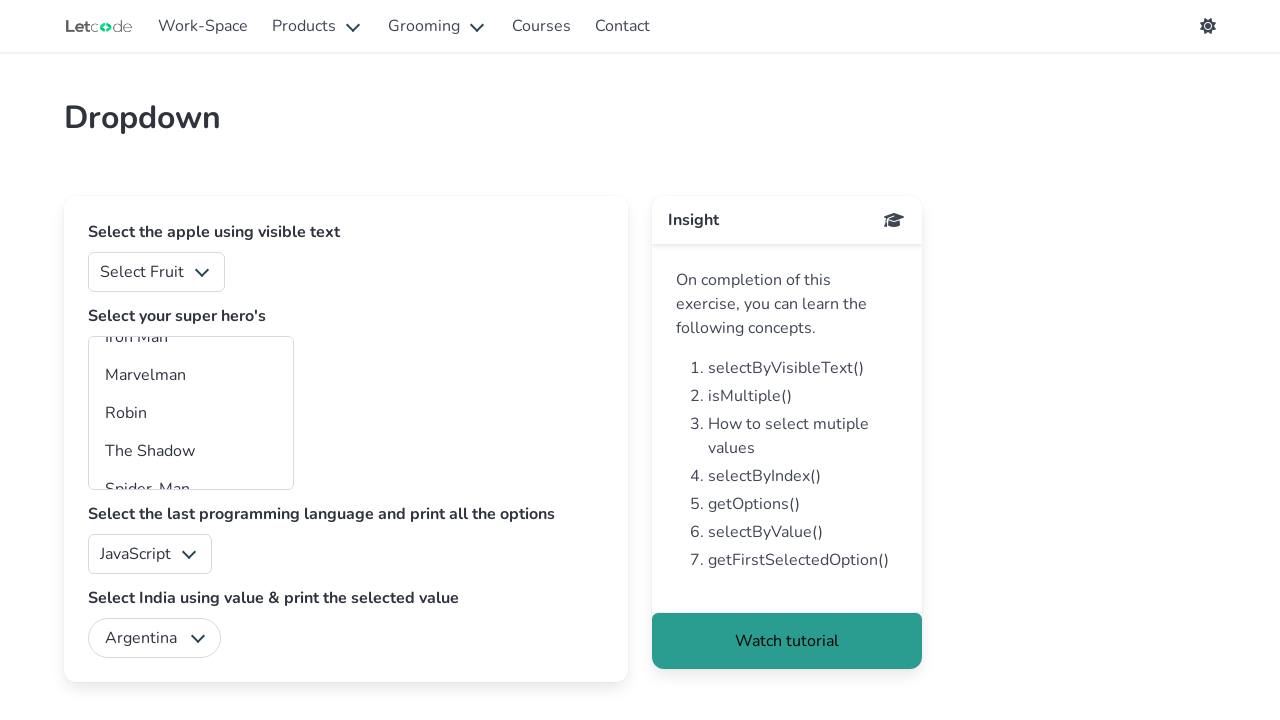

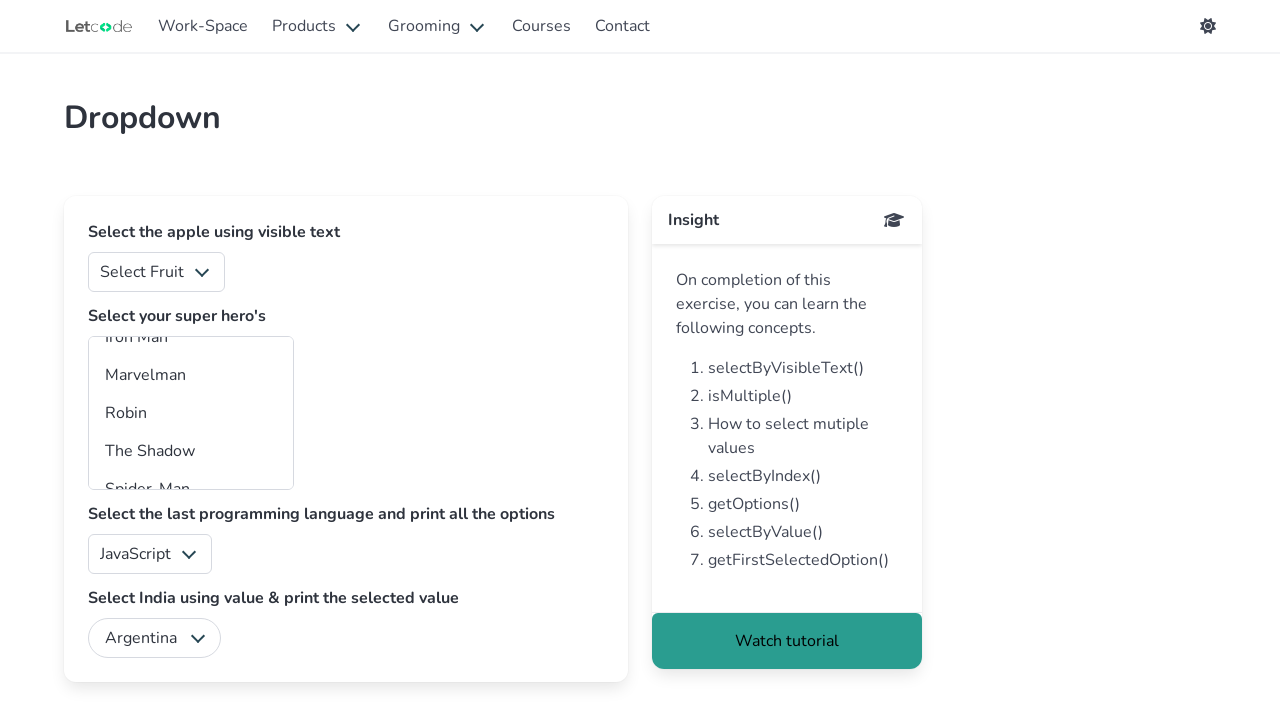